Opens a child window by clicking on a documents link and extracts text from the new page

Starting URL: https://rahulshettyacademy.com/loginpagePractise/

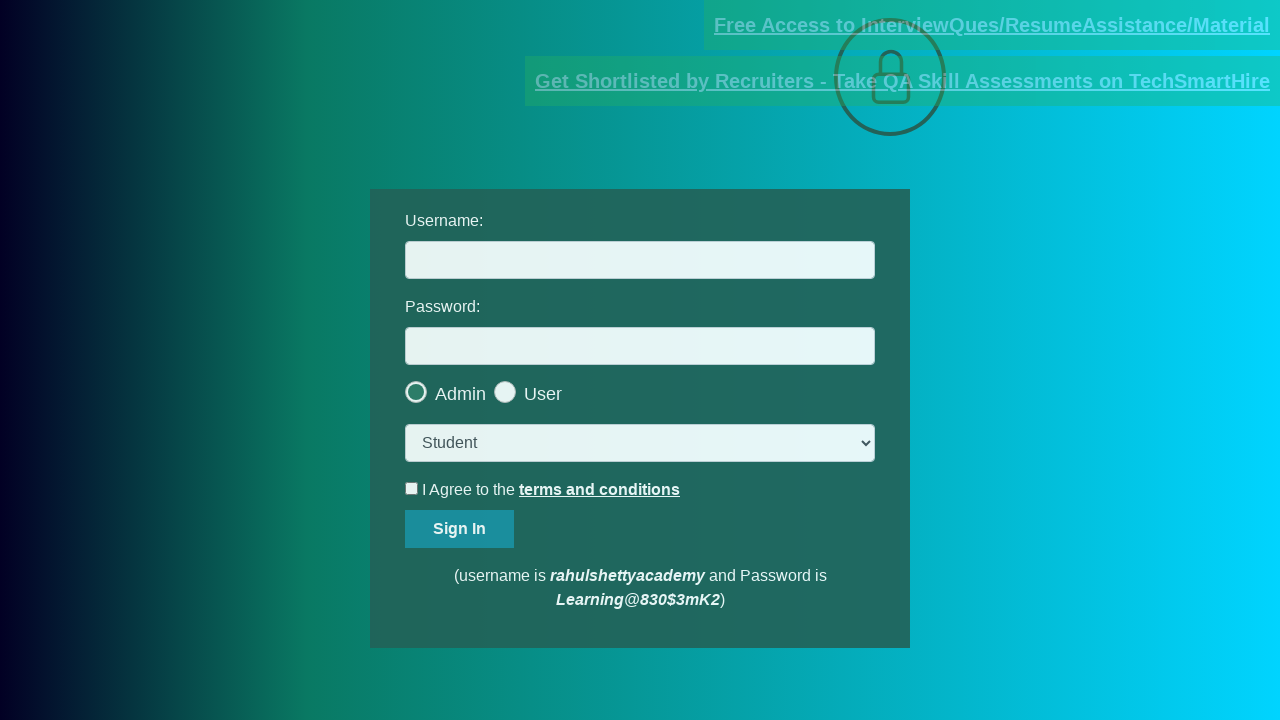

Located documents link element
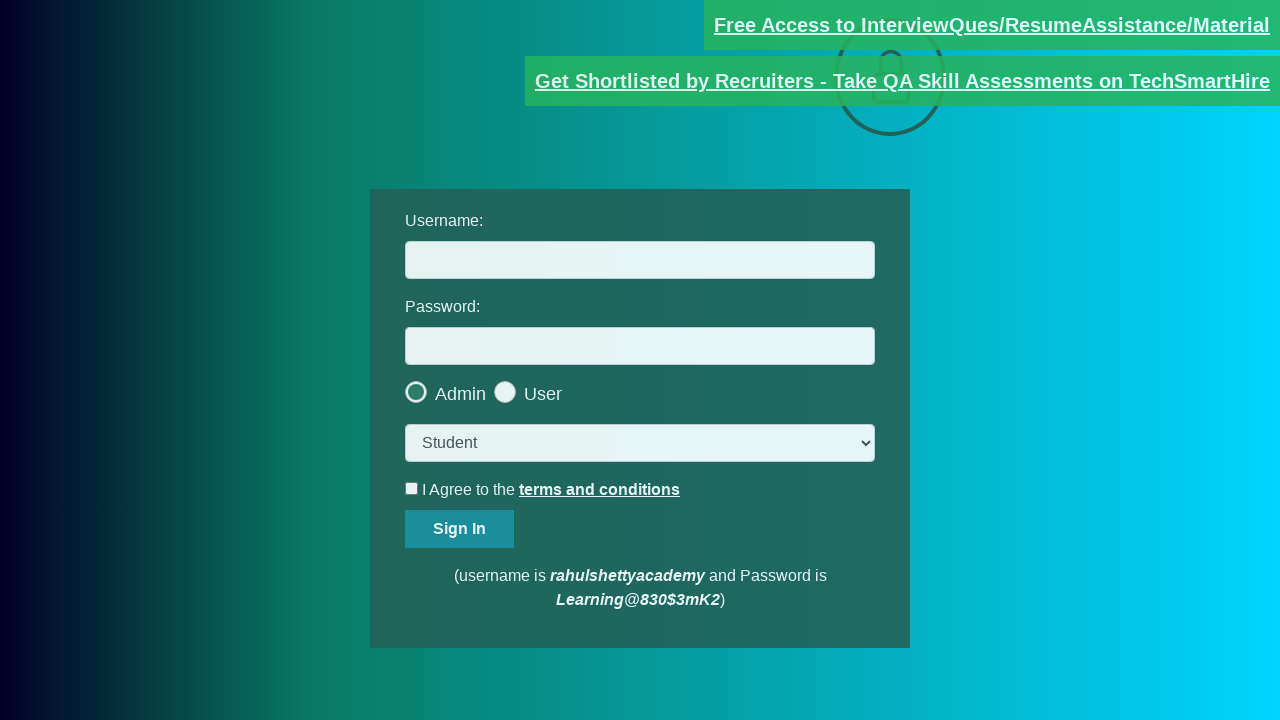

Clicked documents link to open child window at (992, 25) on [href*='documents-request']
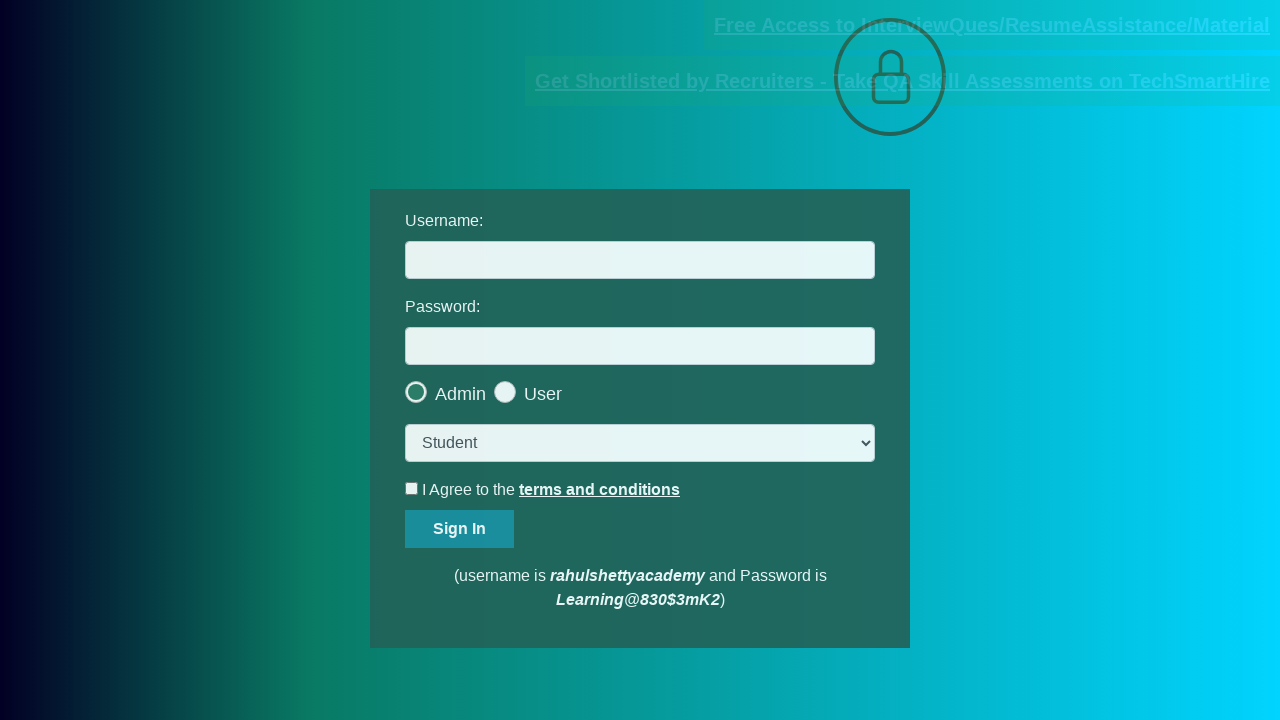

Child window opened and captured
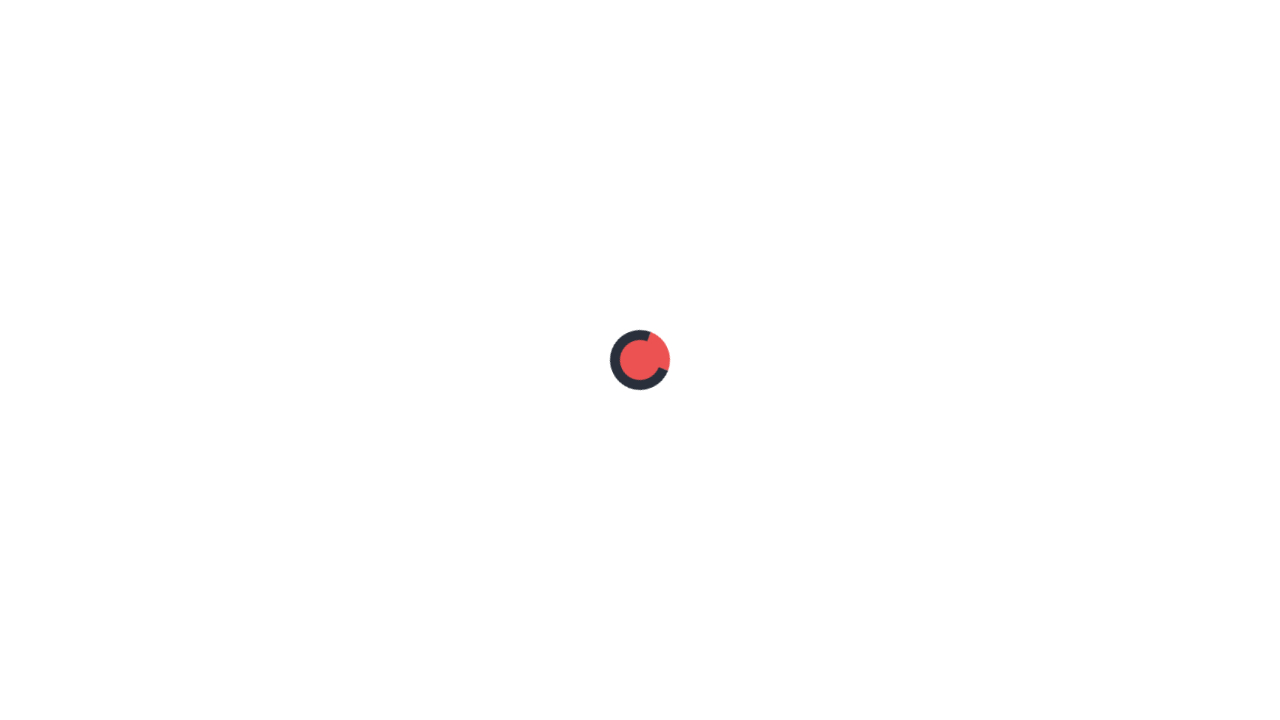

Child window loaded and red paragraph content is visible
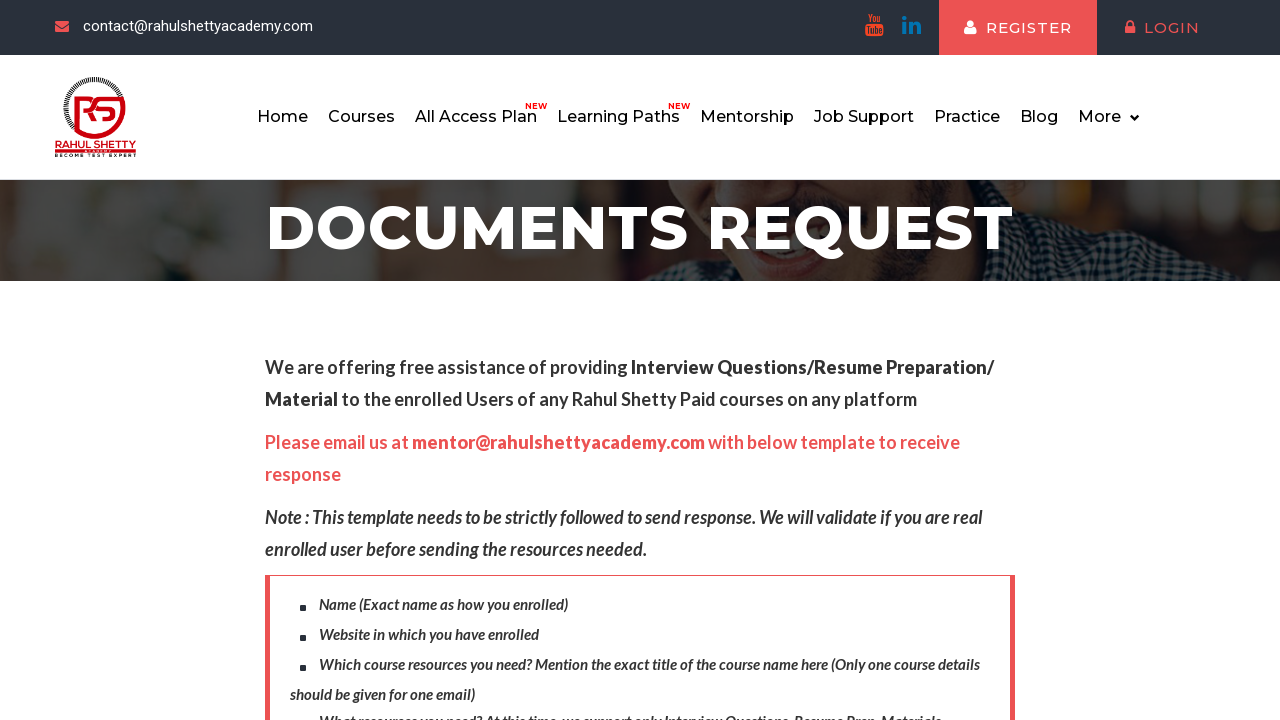

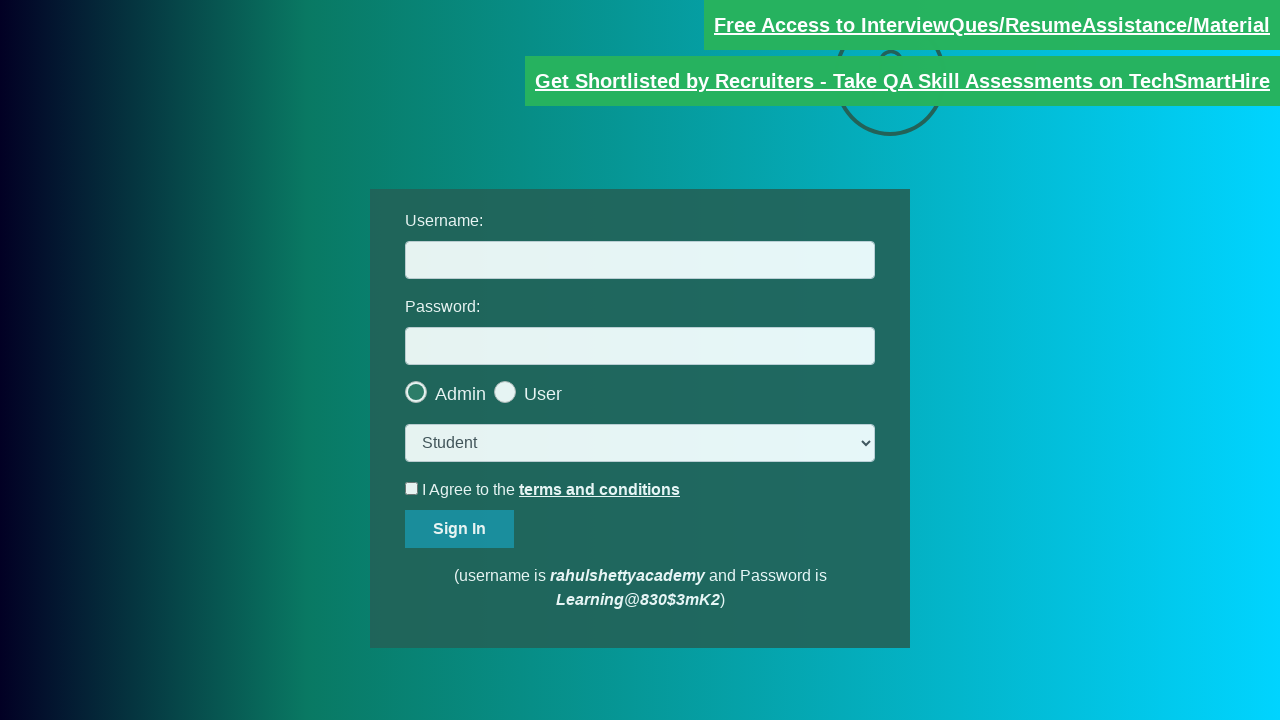